Tests that clicking the Due column header sorts the table data in ascending order by verifying the column values are properly ordered

Starting URL: http://the-internet.herokuapp.com/tables

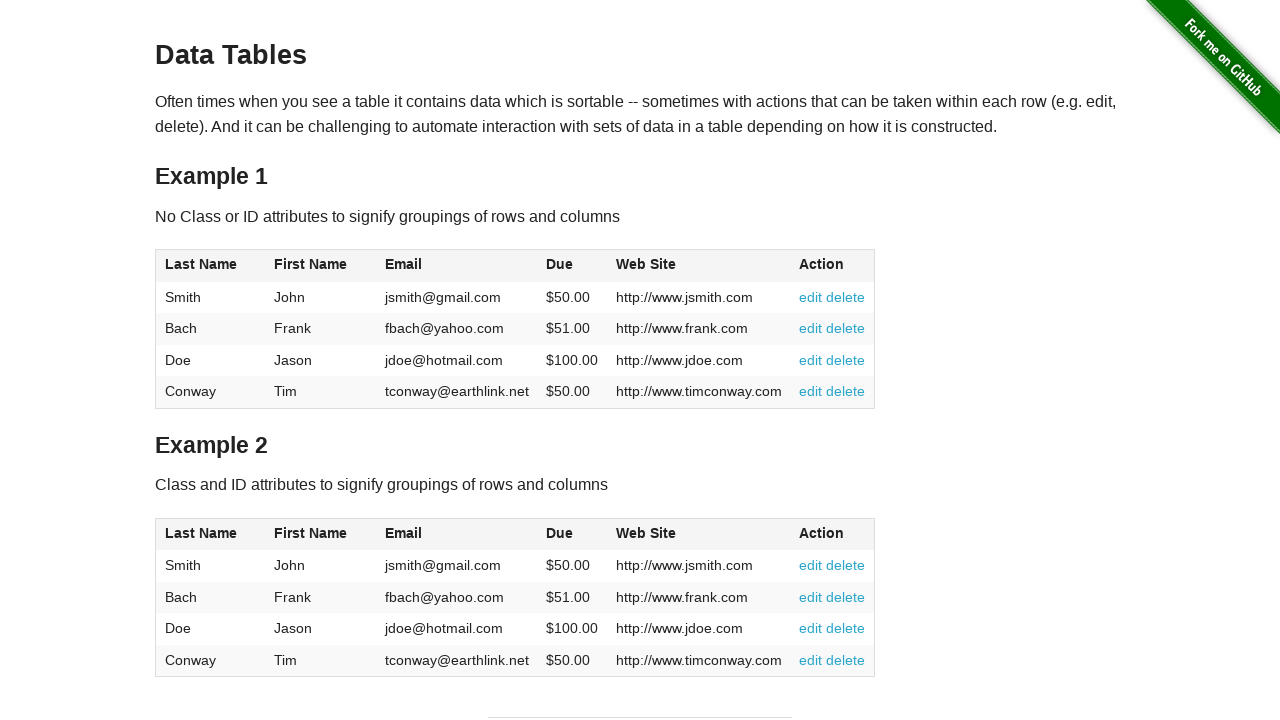

Clicked the Due column header to sort in ascending order at (572, 266) on #table1 thead tr th:nth-child(4)
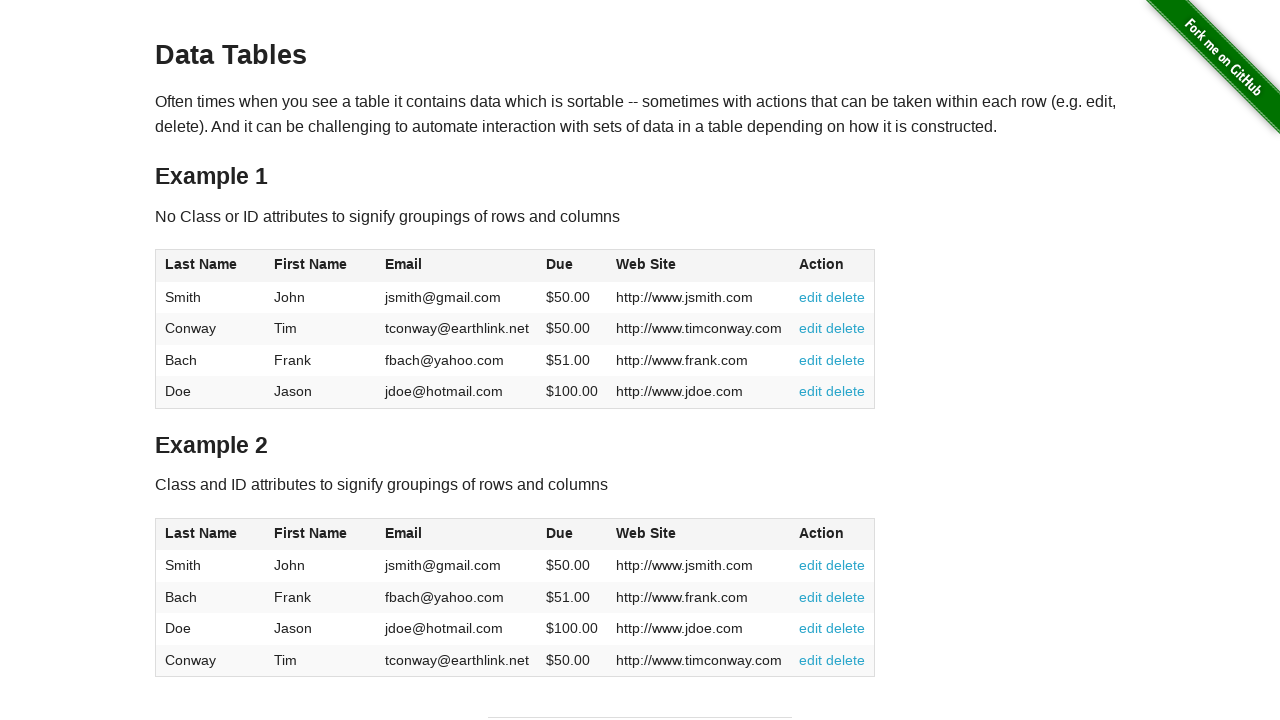

Table data loaded and Due column values are now visible
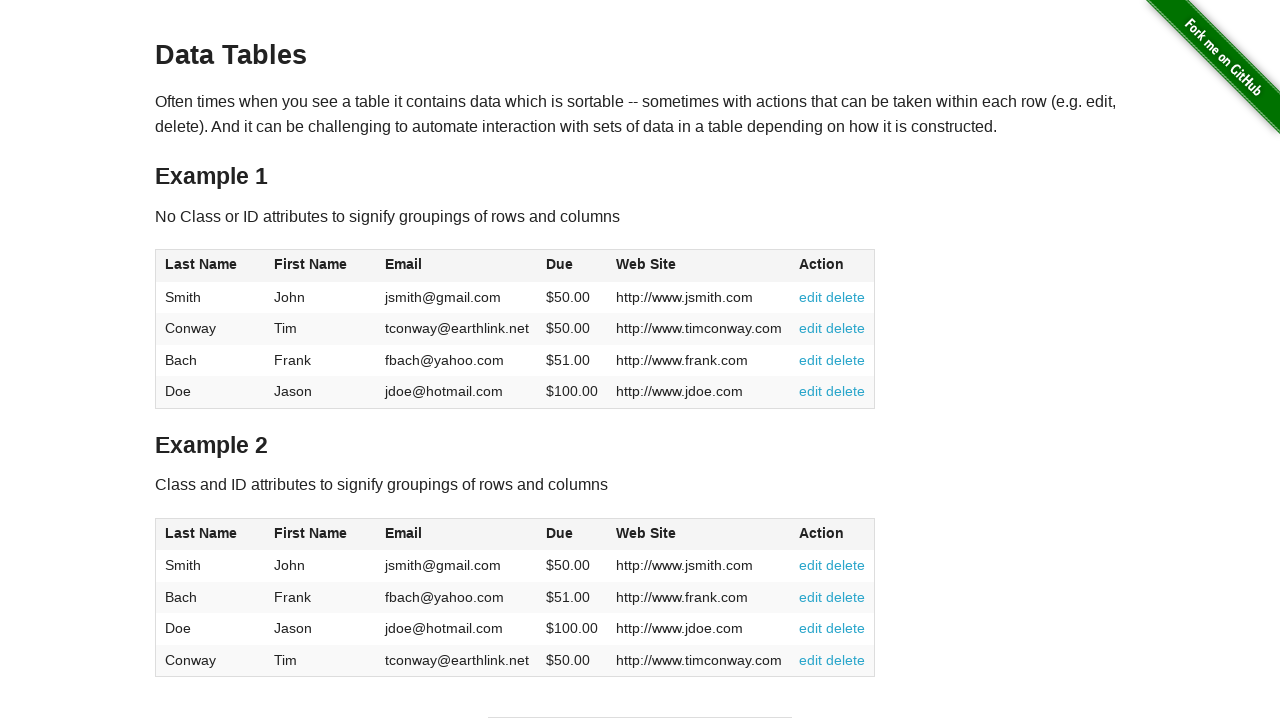

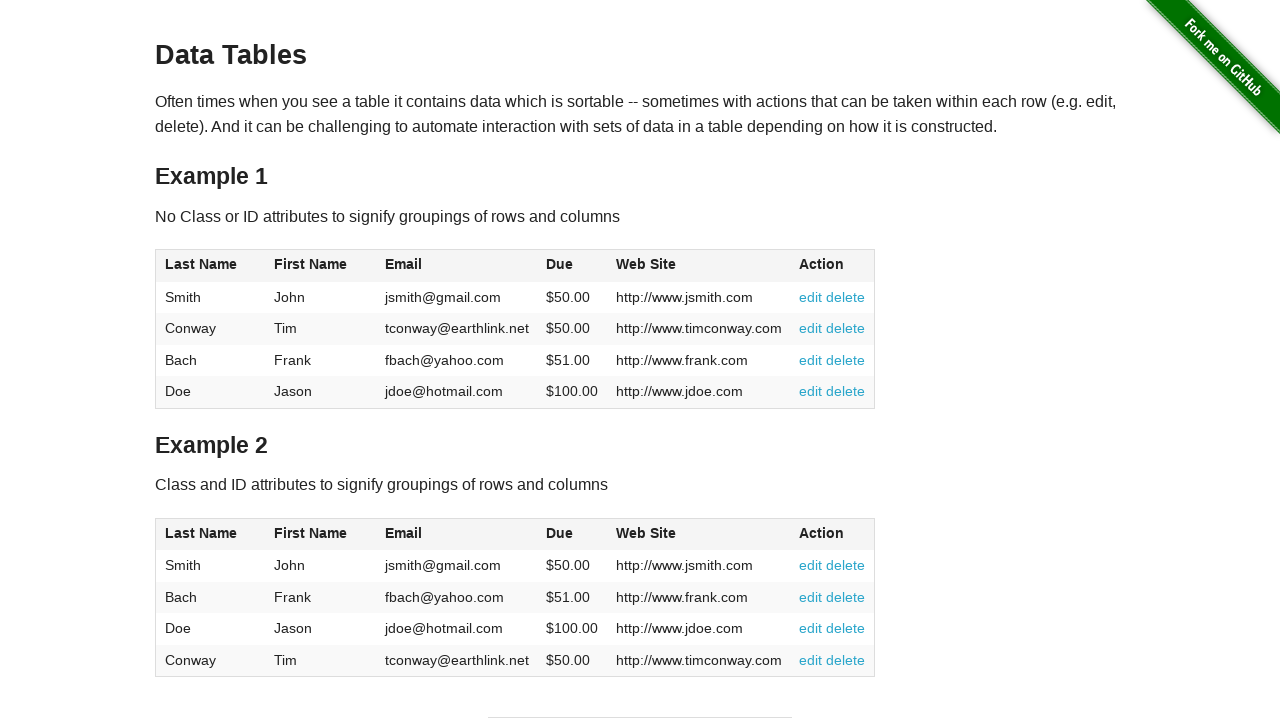